Tests file download functionality by clicking on a text file link and verifying the download completes

Starting URL: https://the-internet.herokuapp.com/download

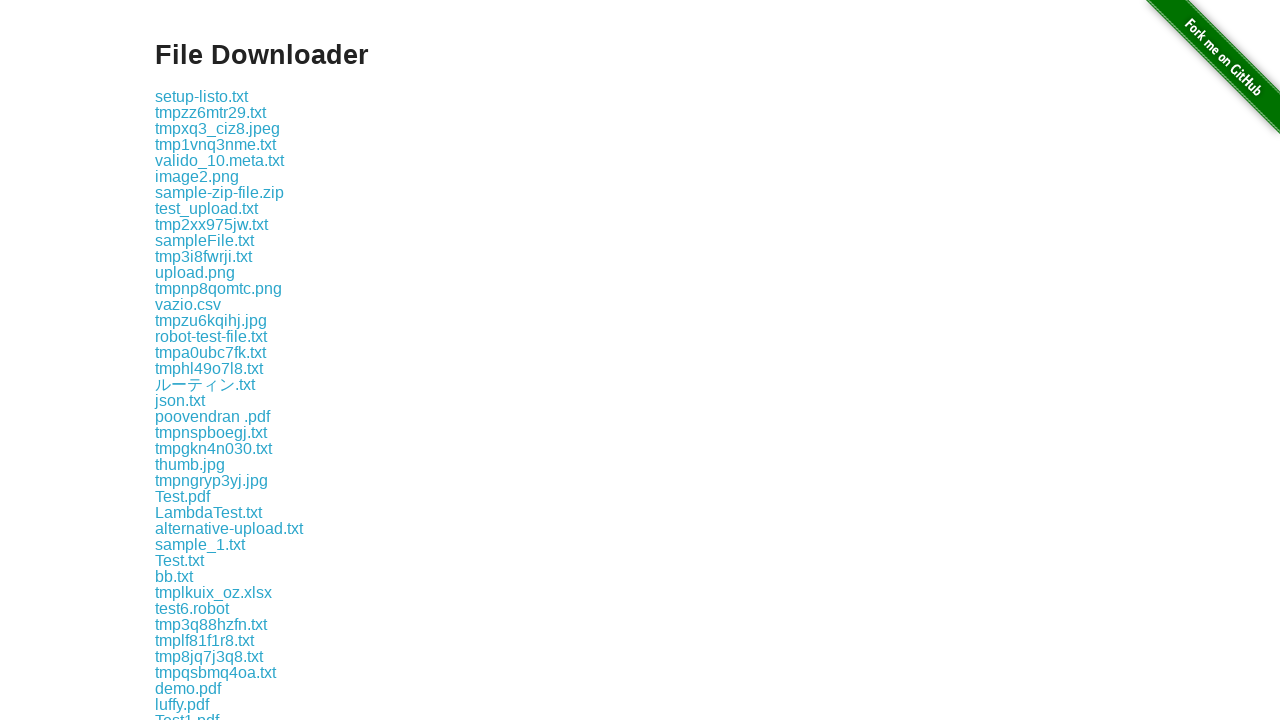

Clicked on Test.txt file link to initiate download at (180, 560) on text='Test.txt'
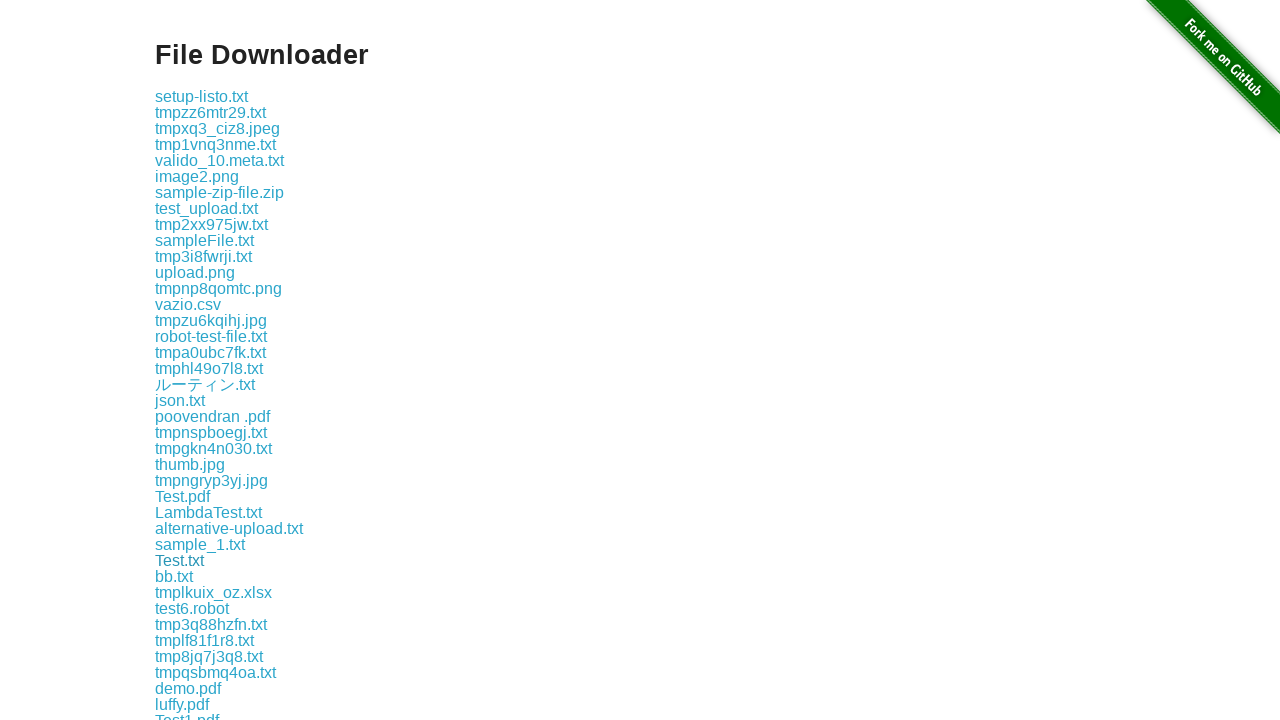

Clicked Test.txt link and waited for download to complete at (180, 560) on text='Test.txt'
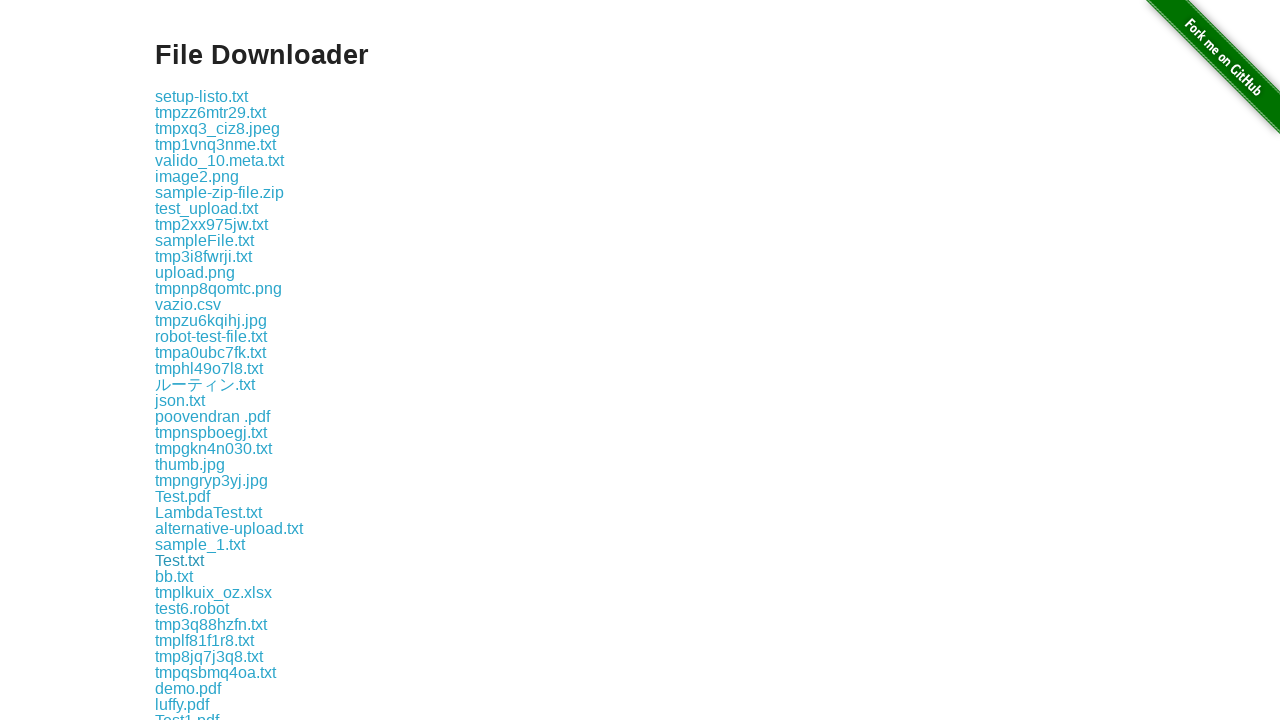

Download object retrieved, confirming successful file download
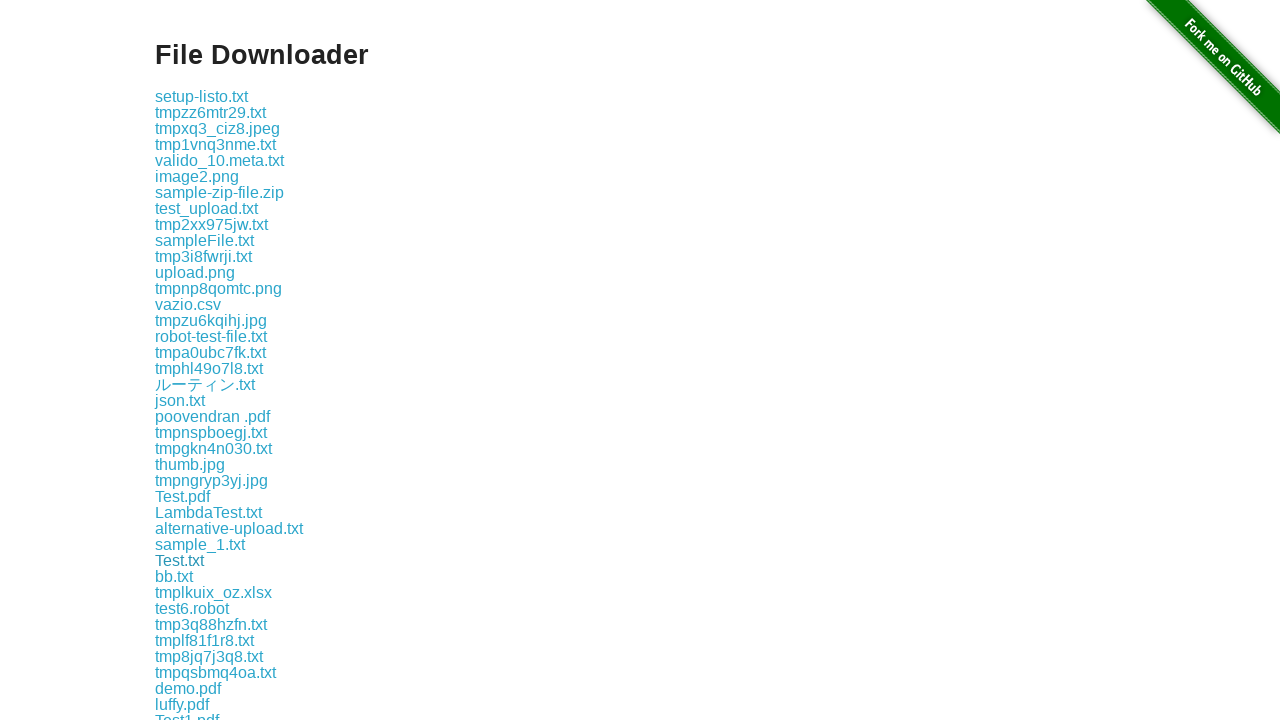

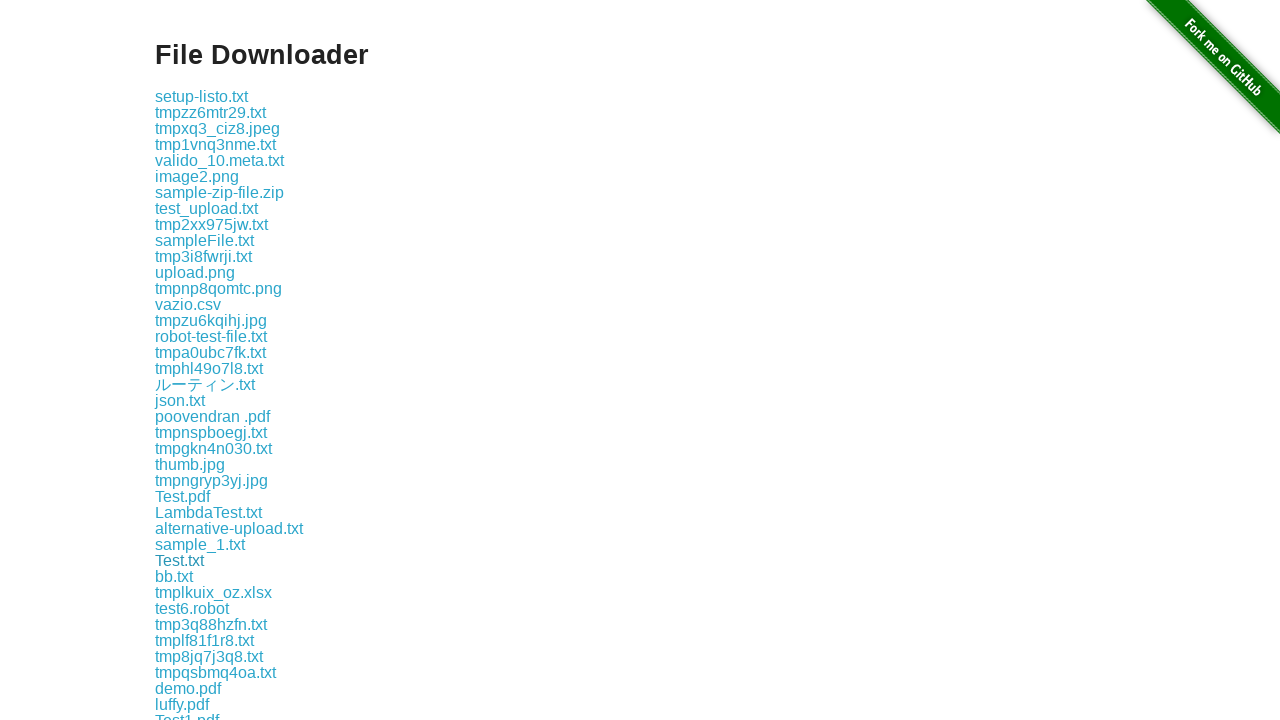